Tests marking individual items as complete by creating two todos and checking their checkboxes.

Starting URL: https://demo.playwright.dev/todomvc

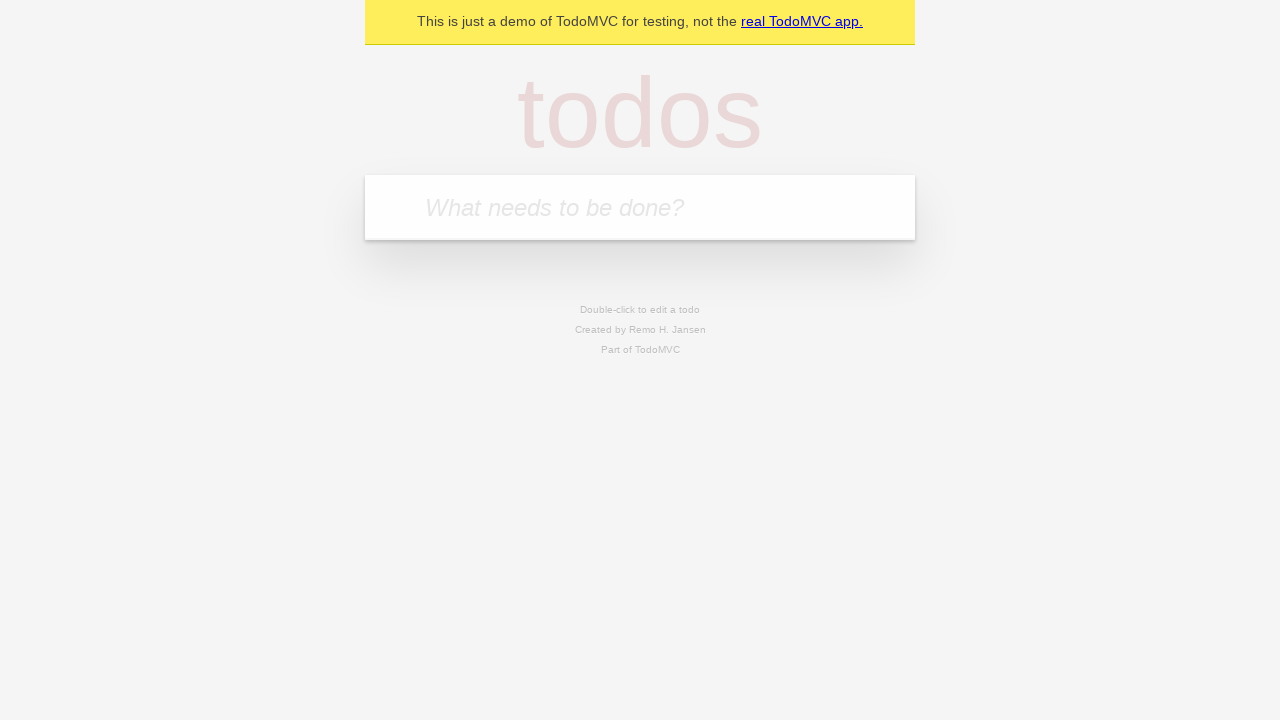

Located the todo input field
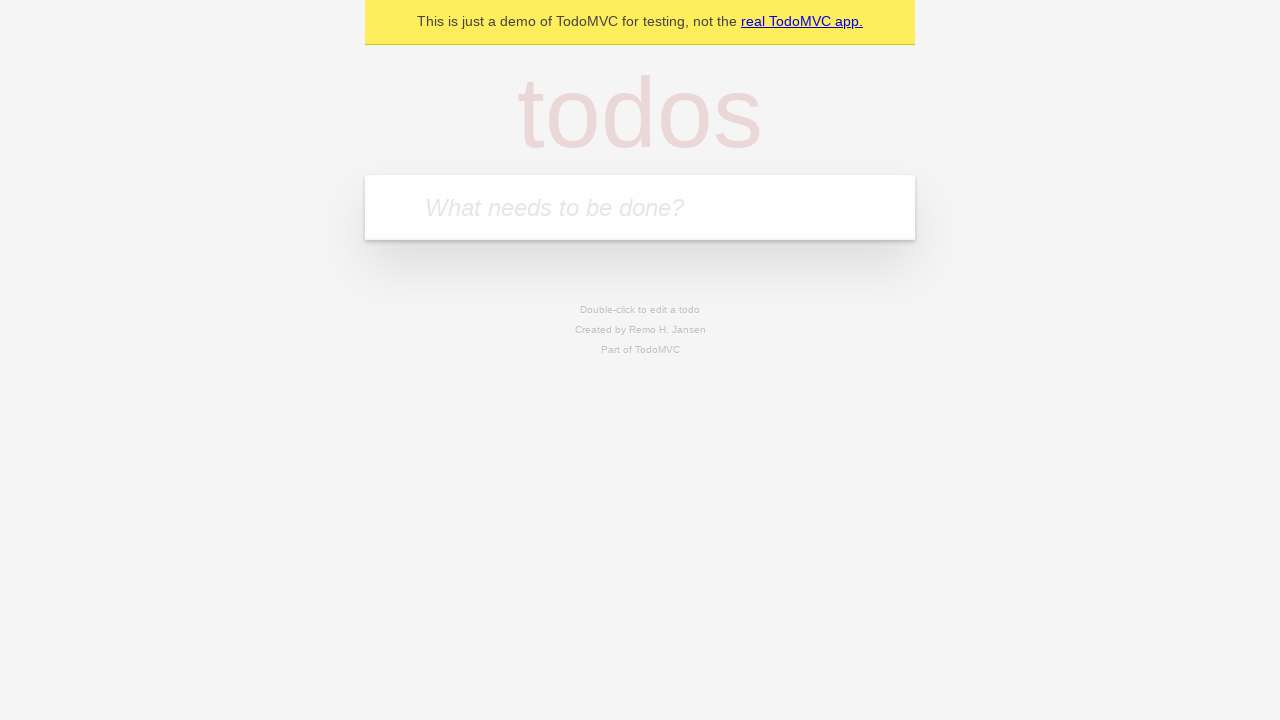

Filled first todo item: 'buy some cheese' on internal:attr=[placeholder="What needs to be done?"i]
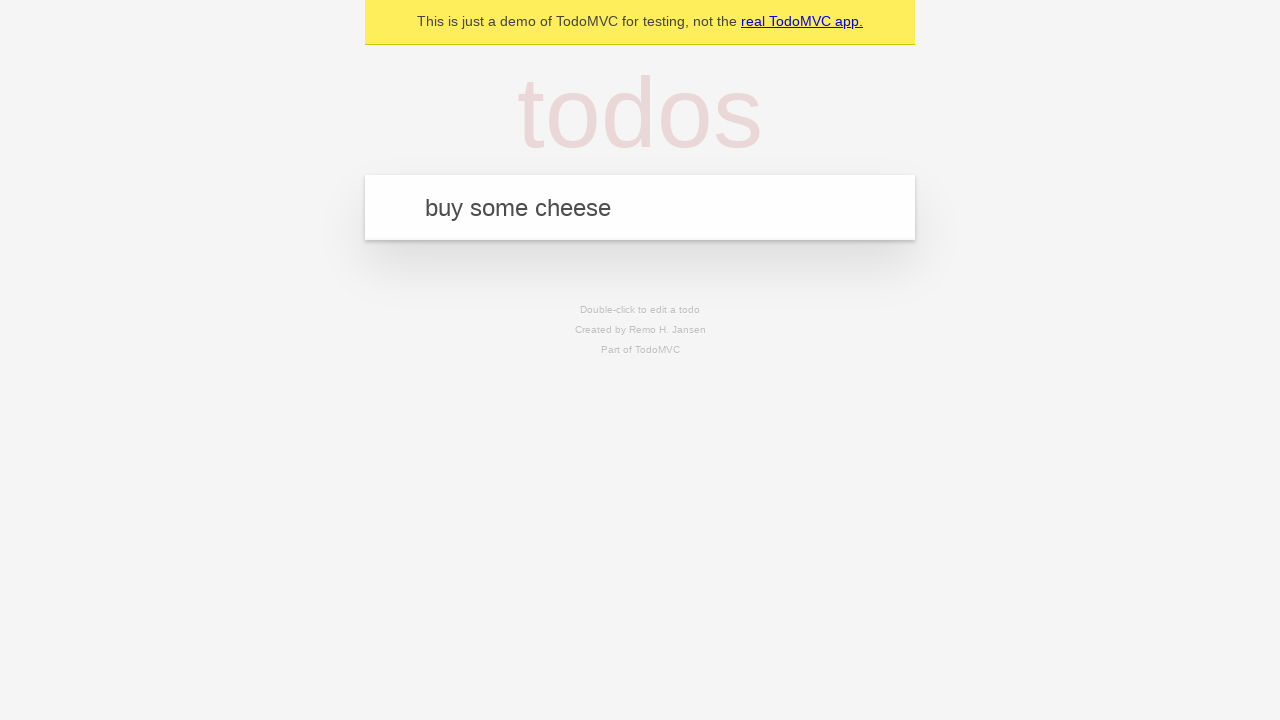

Pressed Enter to create first todo item on internal:attr=[placeholder="What needs to be done?"i]
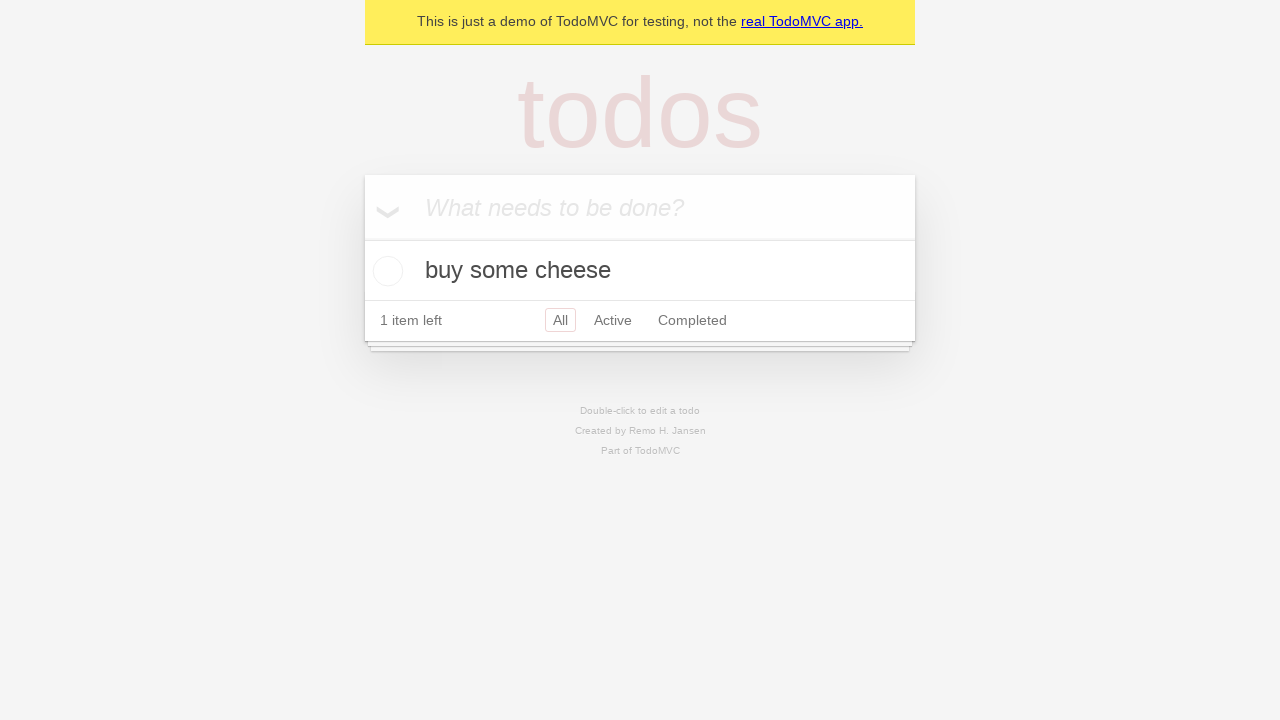

Filled second todo item: 'feed the cat' on internal:attr=[placeholder="What needs to be done?"i]
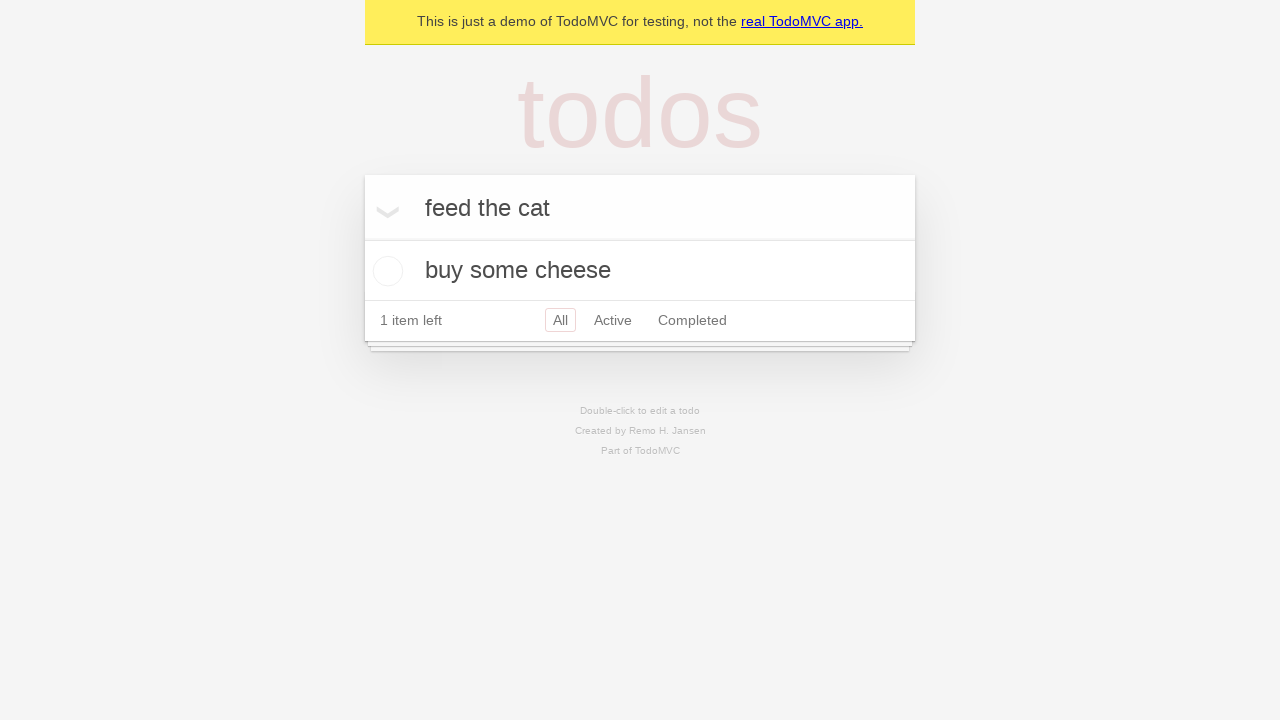

Pressed Enter to create second todo item on internal:attr=[placeholder="What needs to be done?"i]
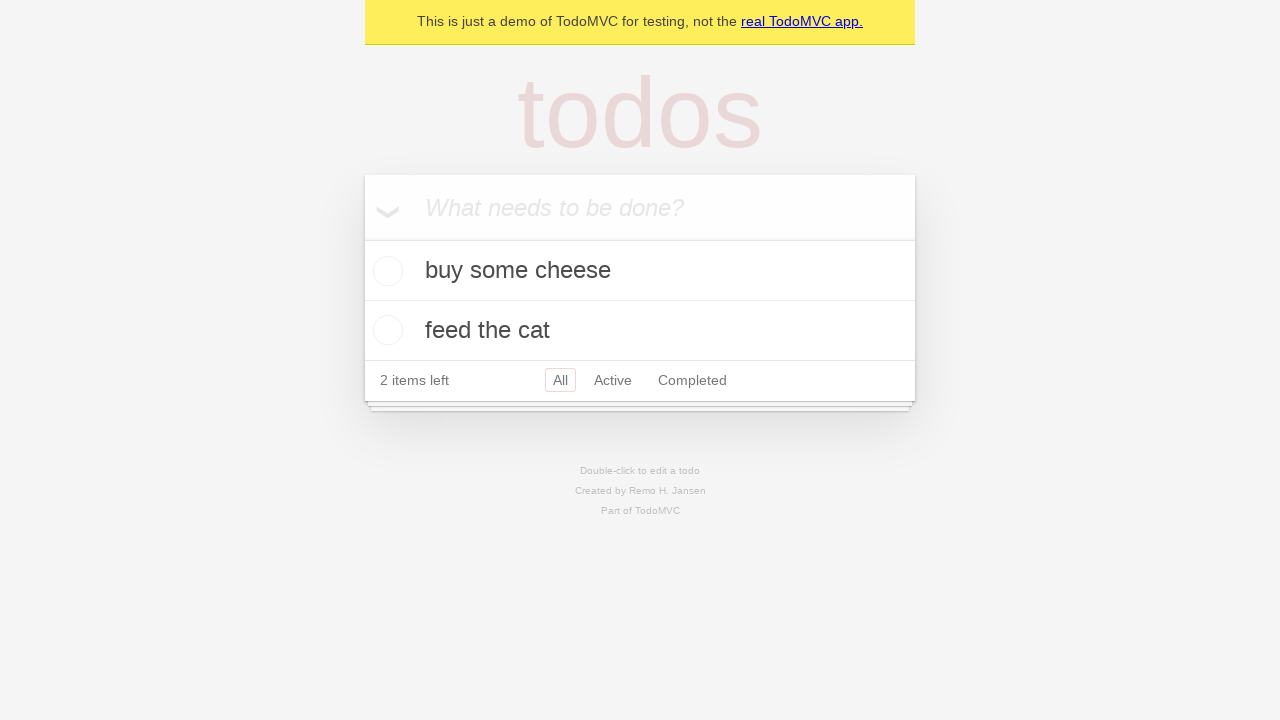

Located first todo item
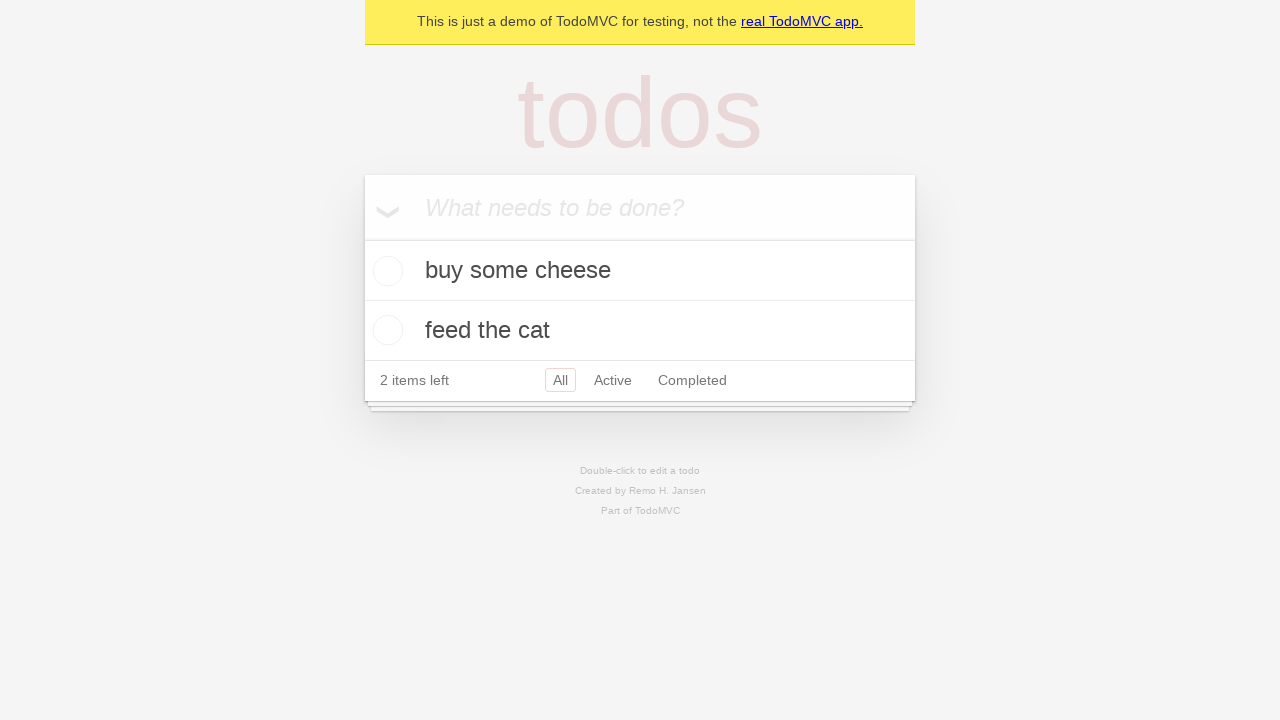

Marked first todo item as complete at (385, 271) on internal:testid=[data-testid="todo-item"s] >> nth=0 >> internal:role=checkbox
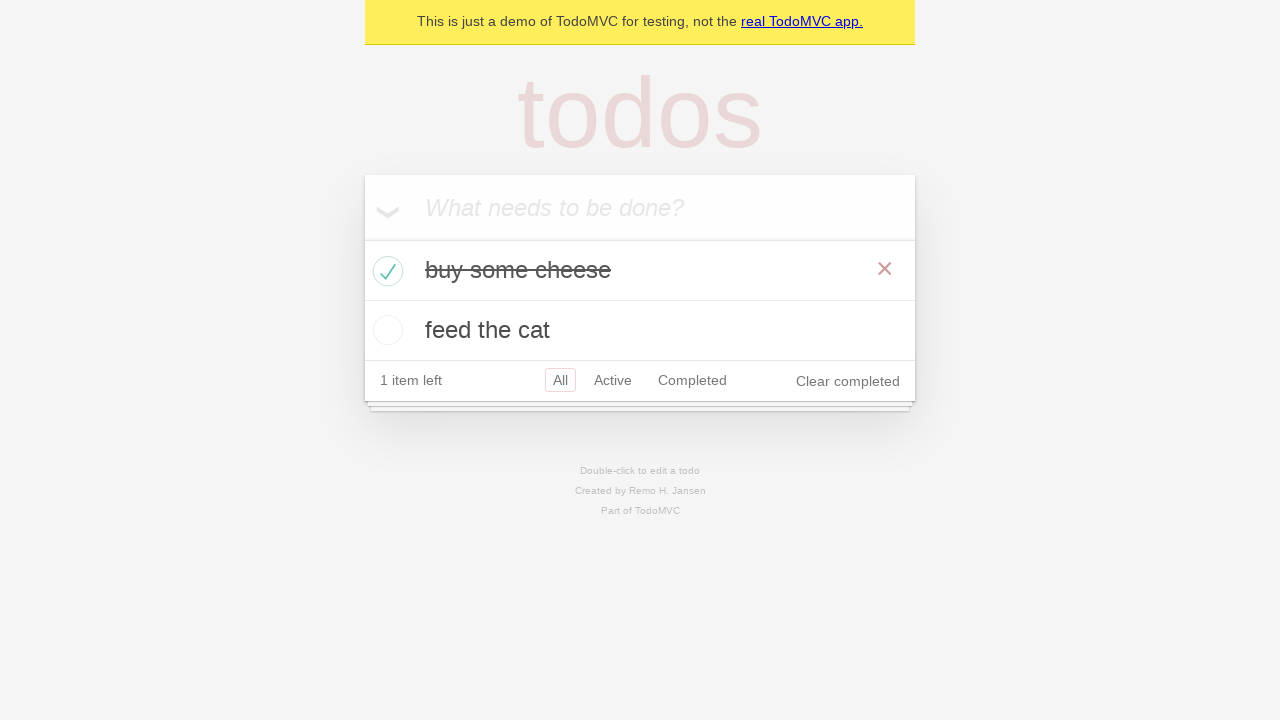

Located second todo item
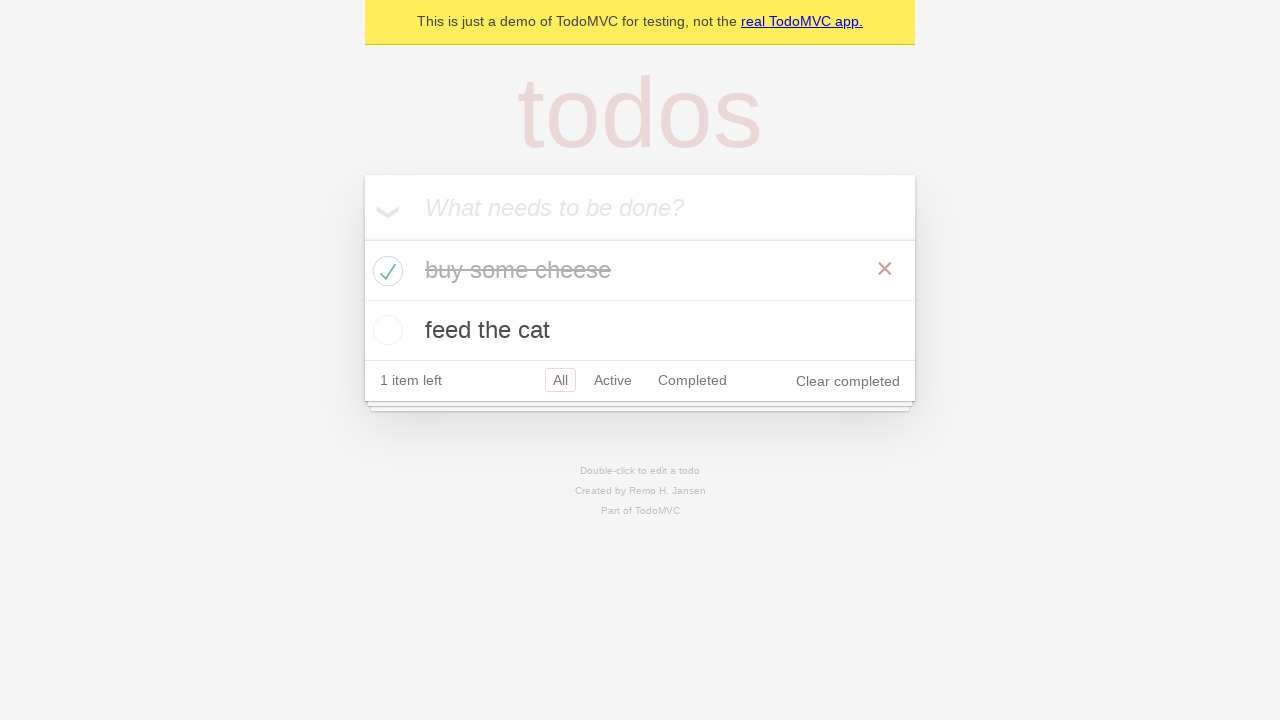

Marked second todo item as complete at (385, 330) on internal:testid=[data-testid="todo-item"s] >> nth=1 >> internal:role=checkbox
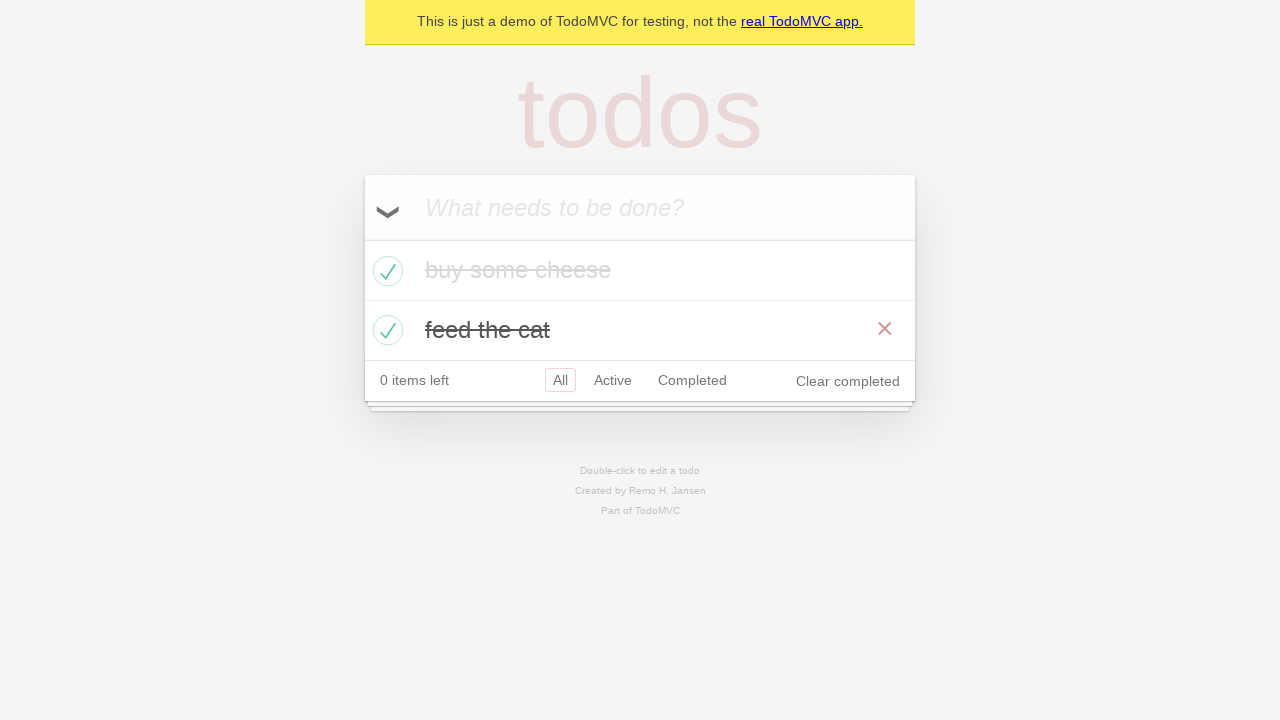

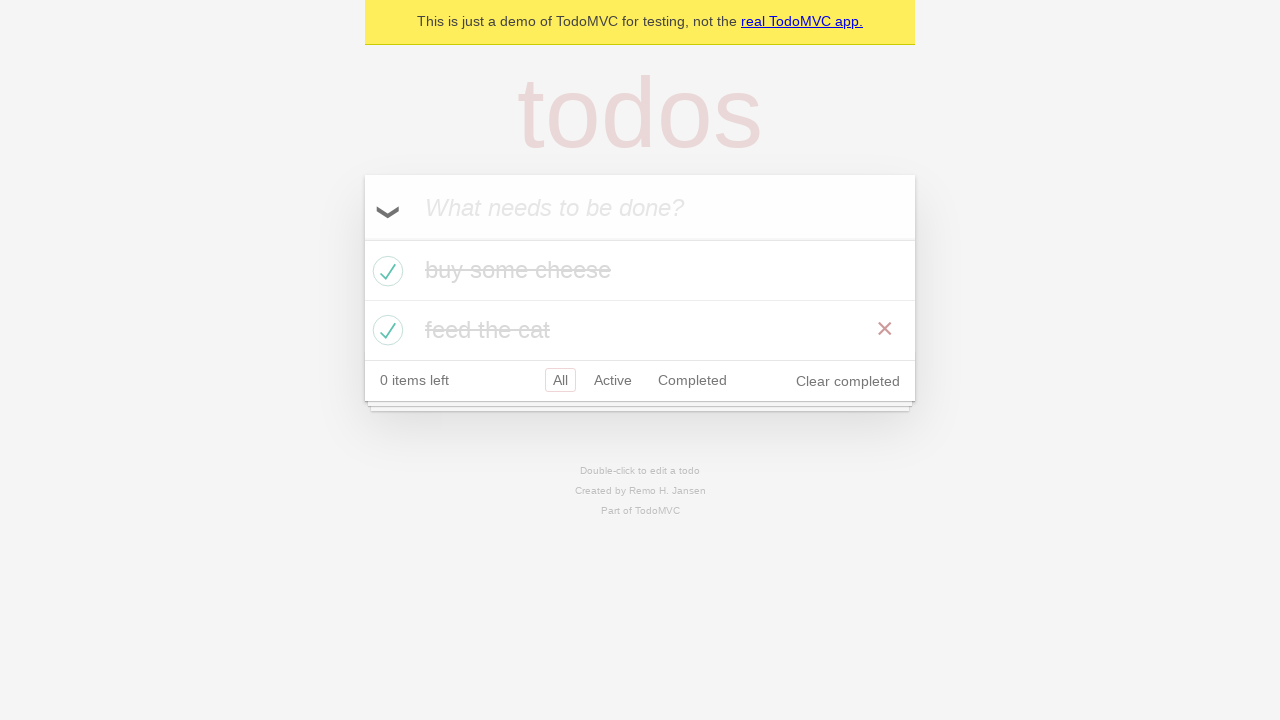